Tests JavaScript alert functionality by clicking a button to trigger an alert, accepting it, and verifying the success message

Starting URL: https://the-internet.herokuapp.com/javascript_alerts

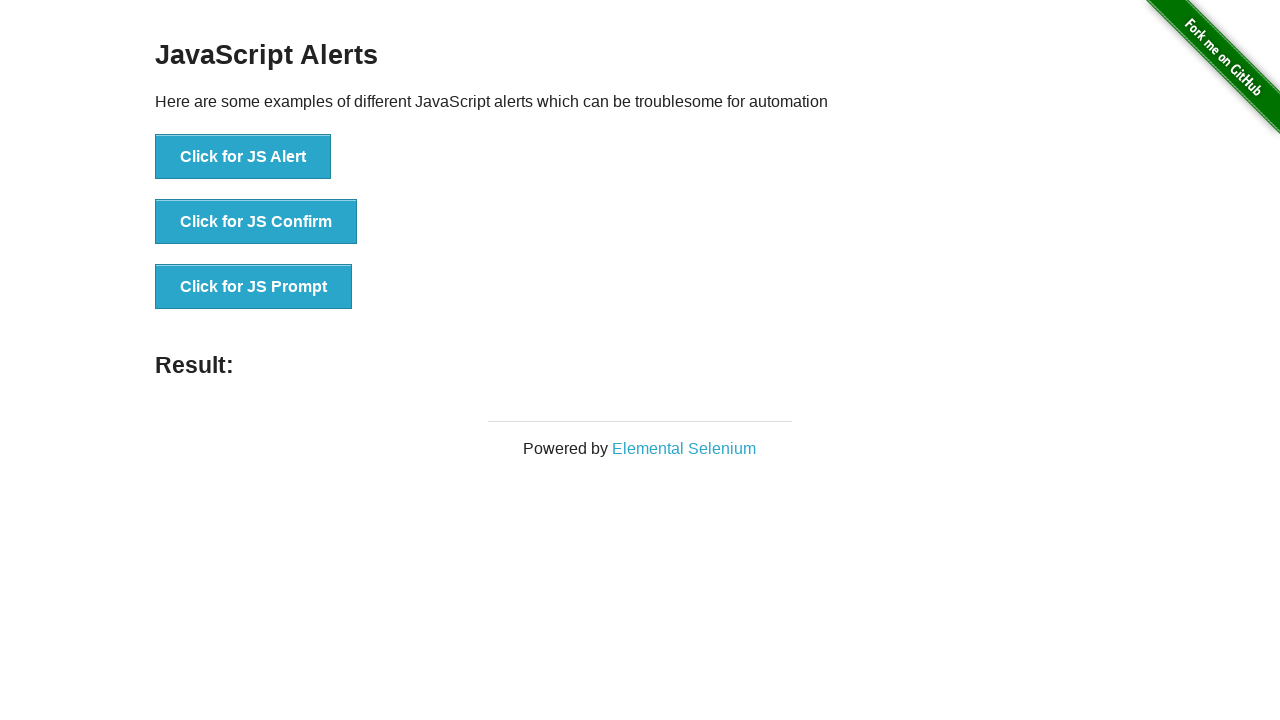

Clicked button to trigger JavaScript alert at (243, 157) on text='Click for JS Alert'
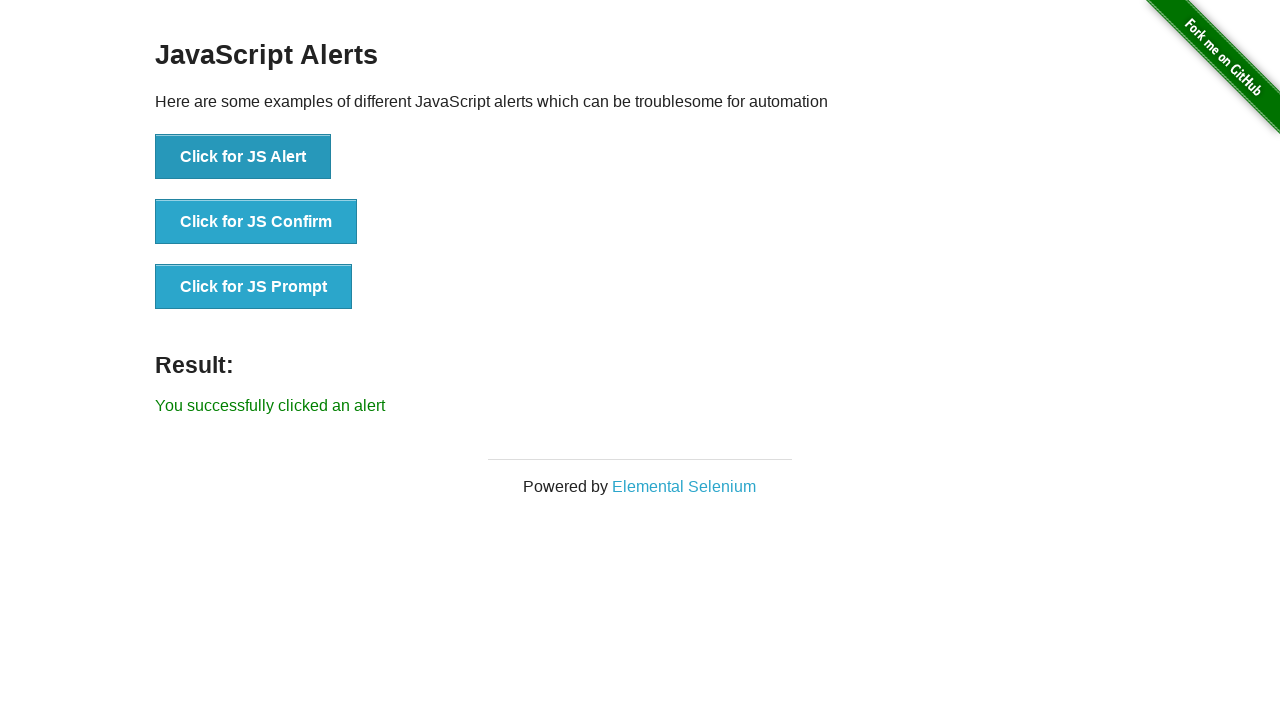

Set up dialog handler to accept alerts
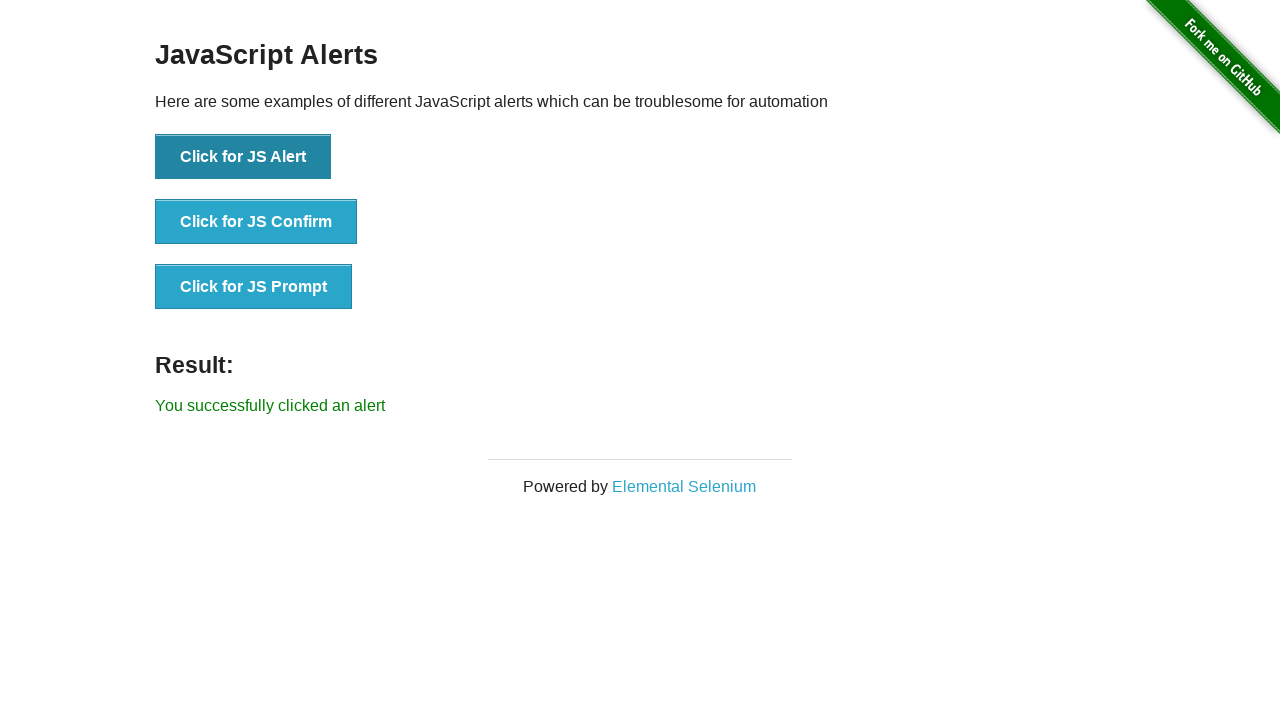

Located success message element
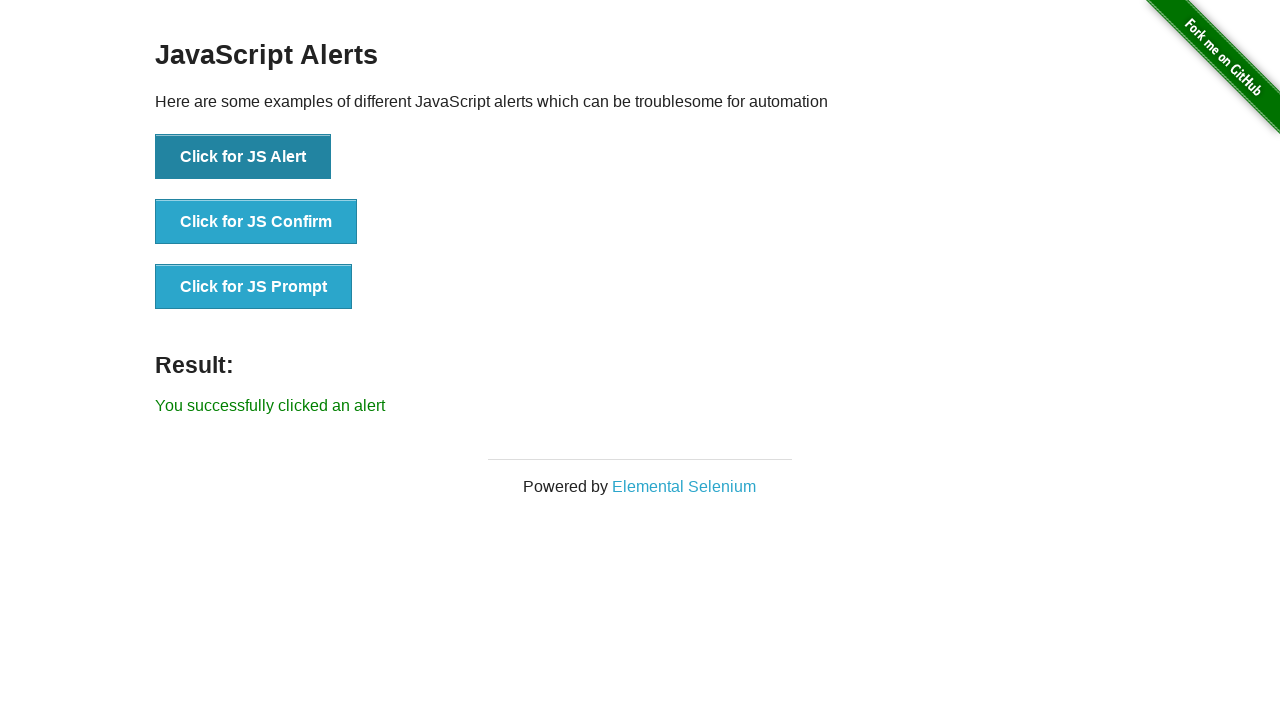

Verified success message is visible
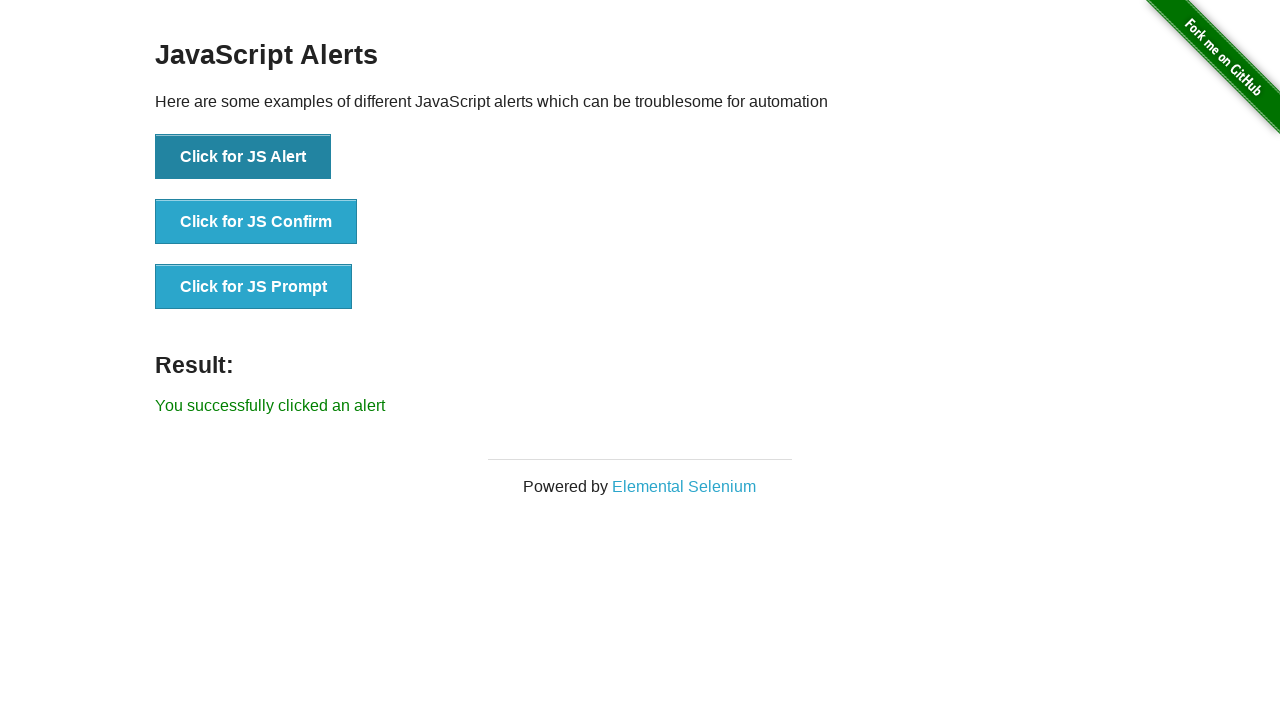

Verified success message text content matches expected value
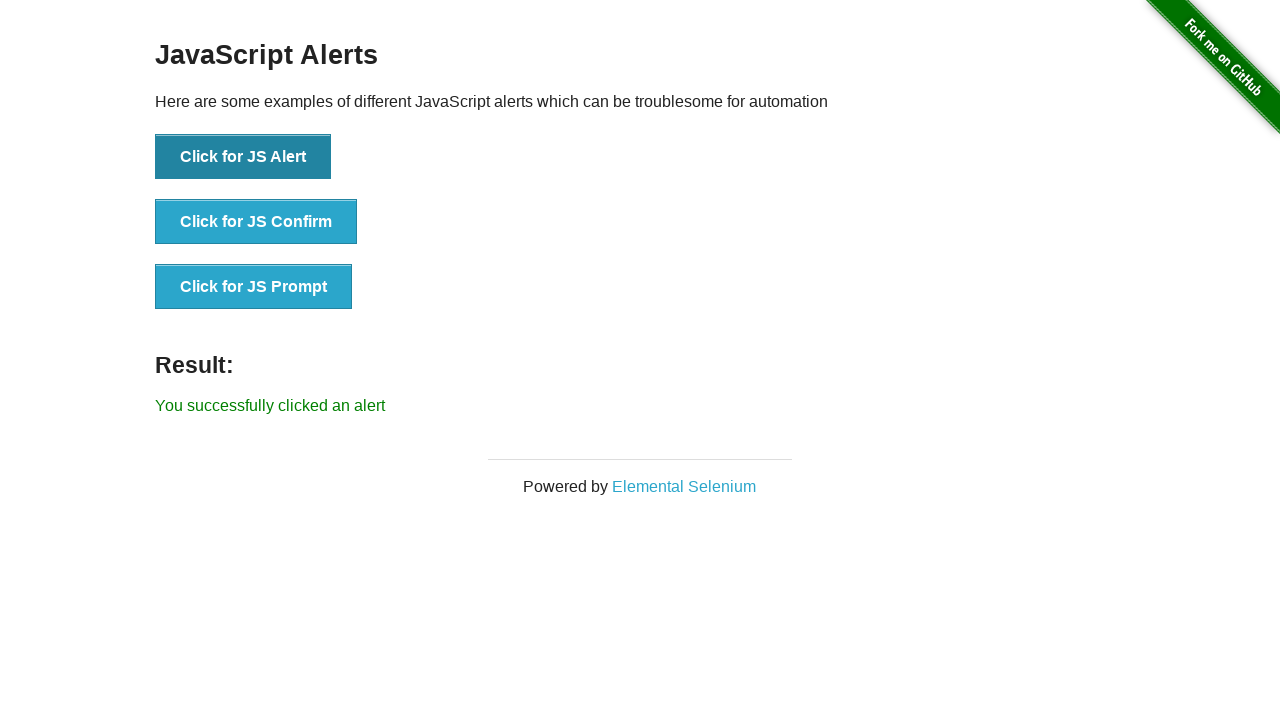

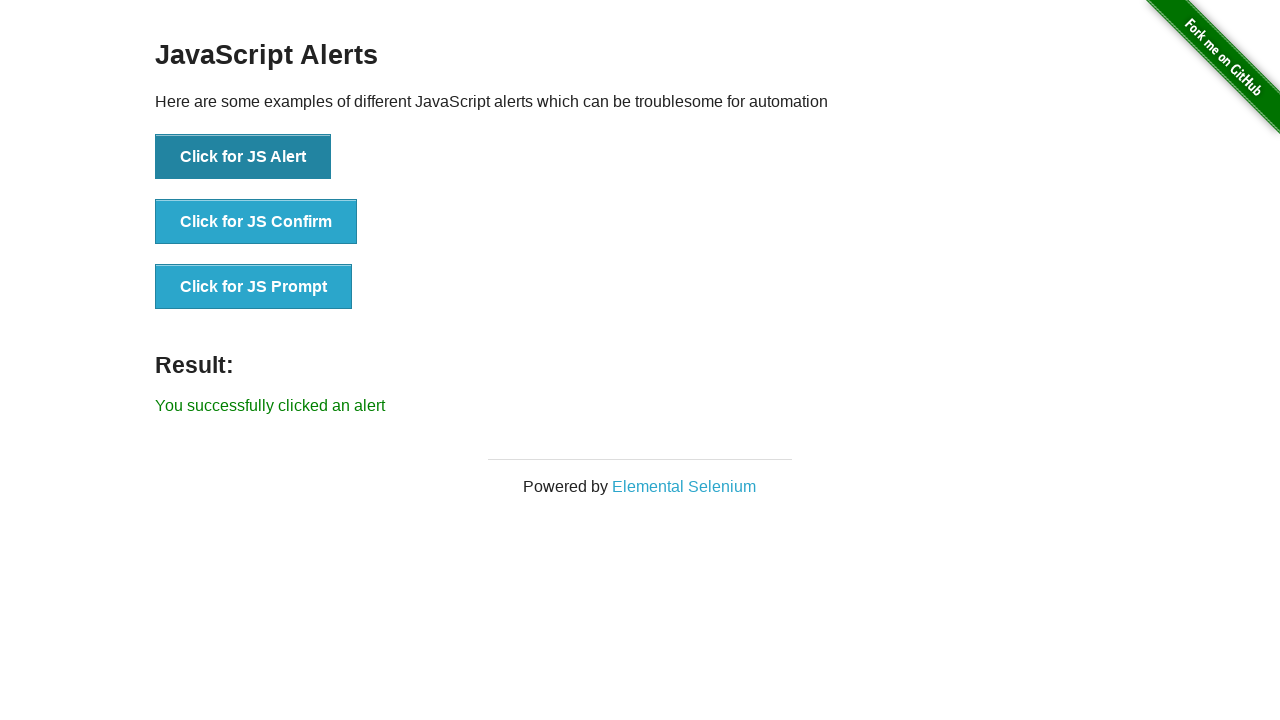